Tests checkbox functionality by clicking the first checkbox on the page and verifying it becomes selected

Starting URL: https://the-internet.herokuapp.com/checkboxes

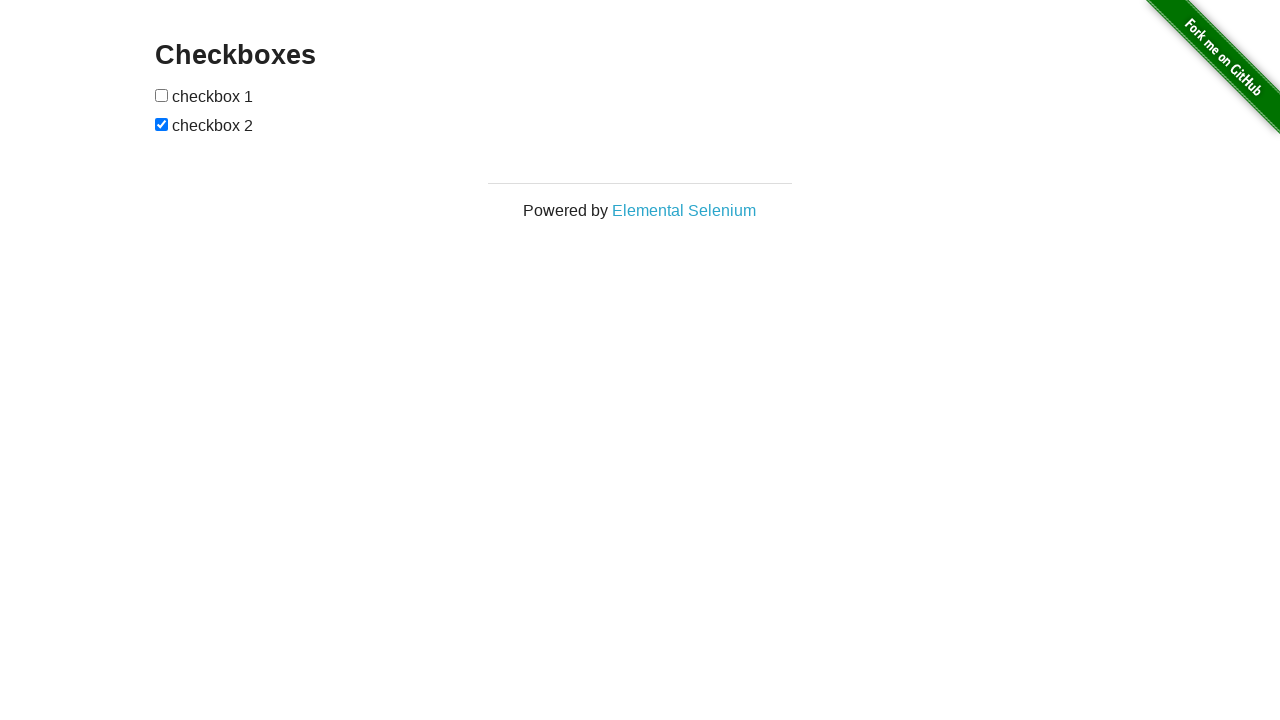

Clicked the first checkbox on the page at (162, 95) on xpath=//html/body/div[2]/div/div/form/input[1]
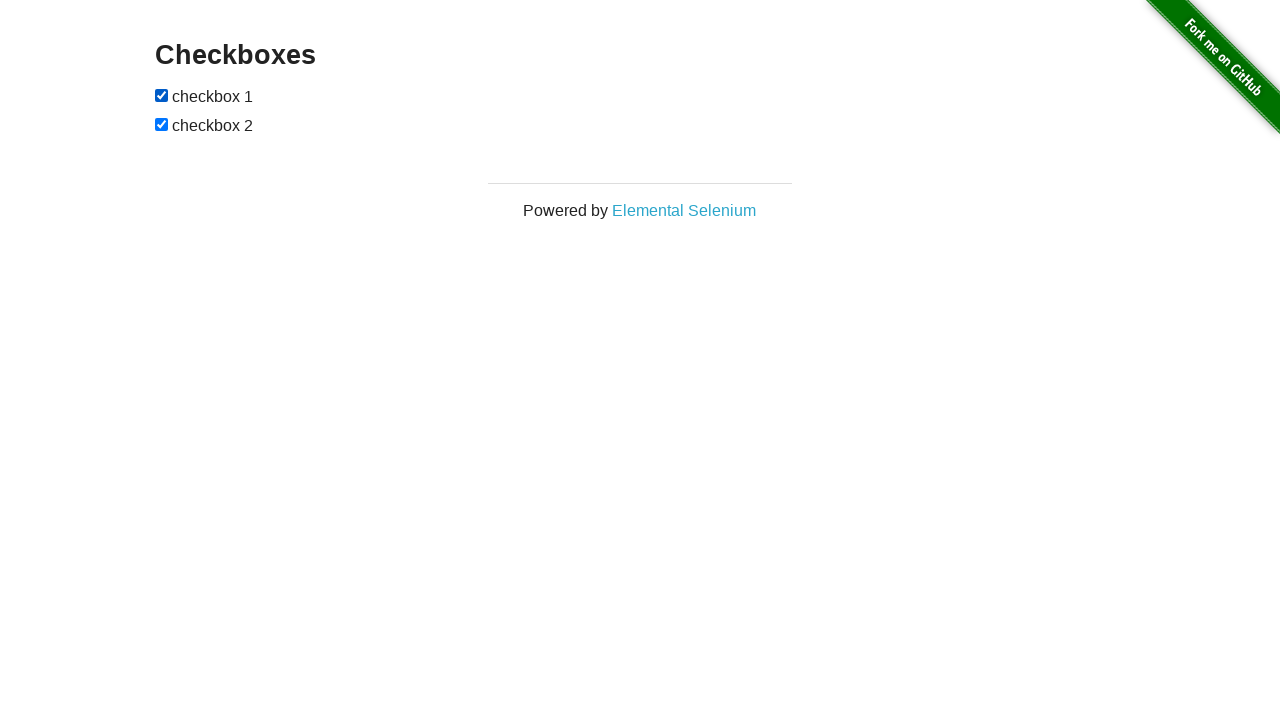

Located the first checkbox element
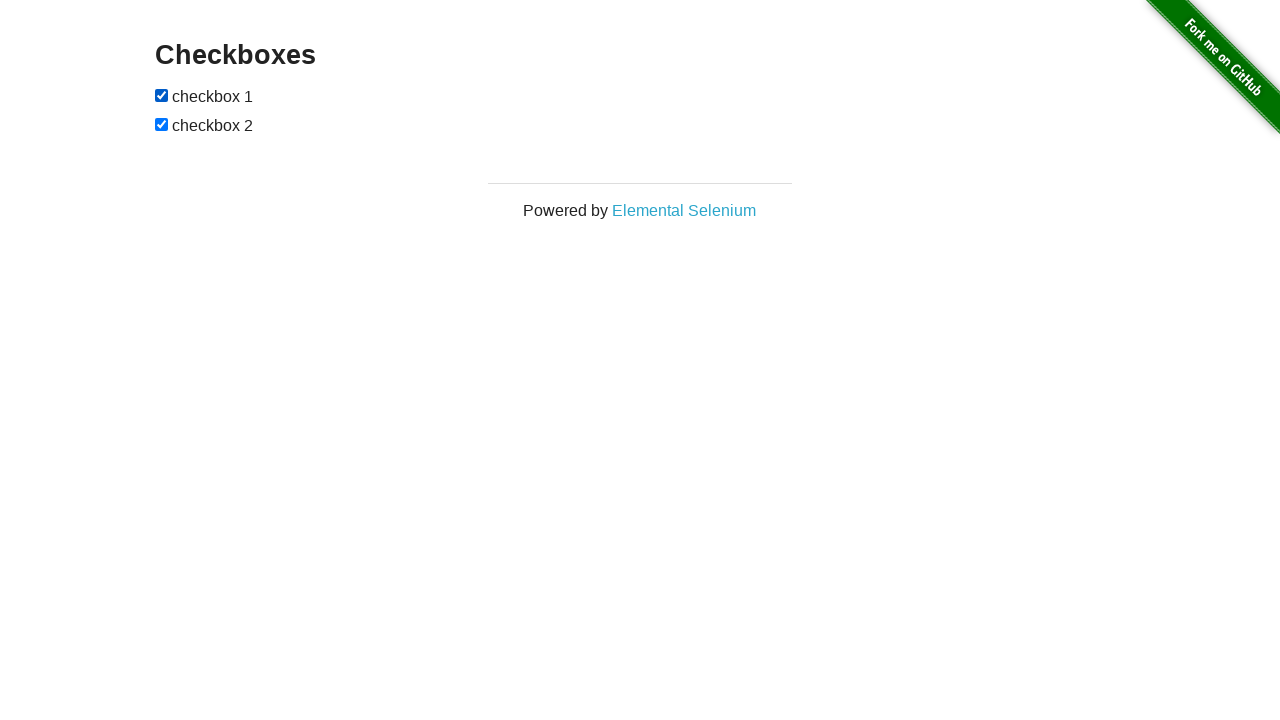

Verified that the checkbox is selected
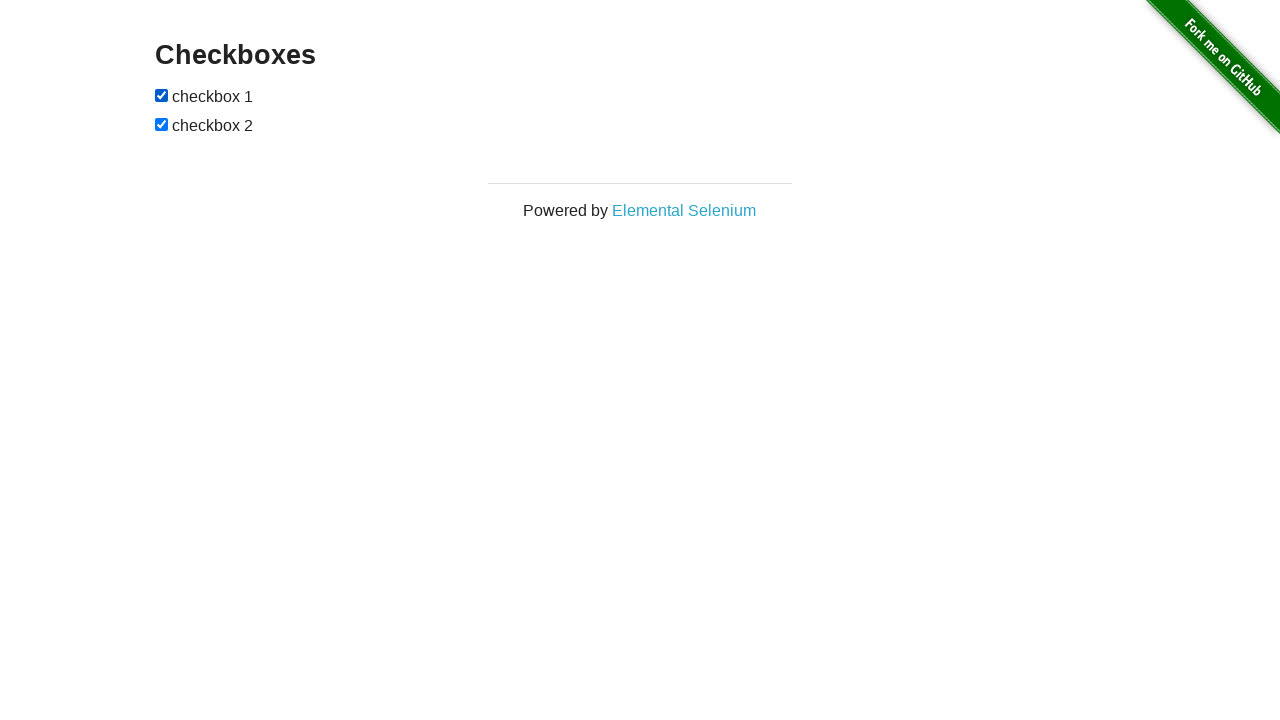

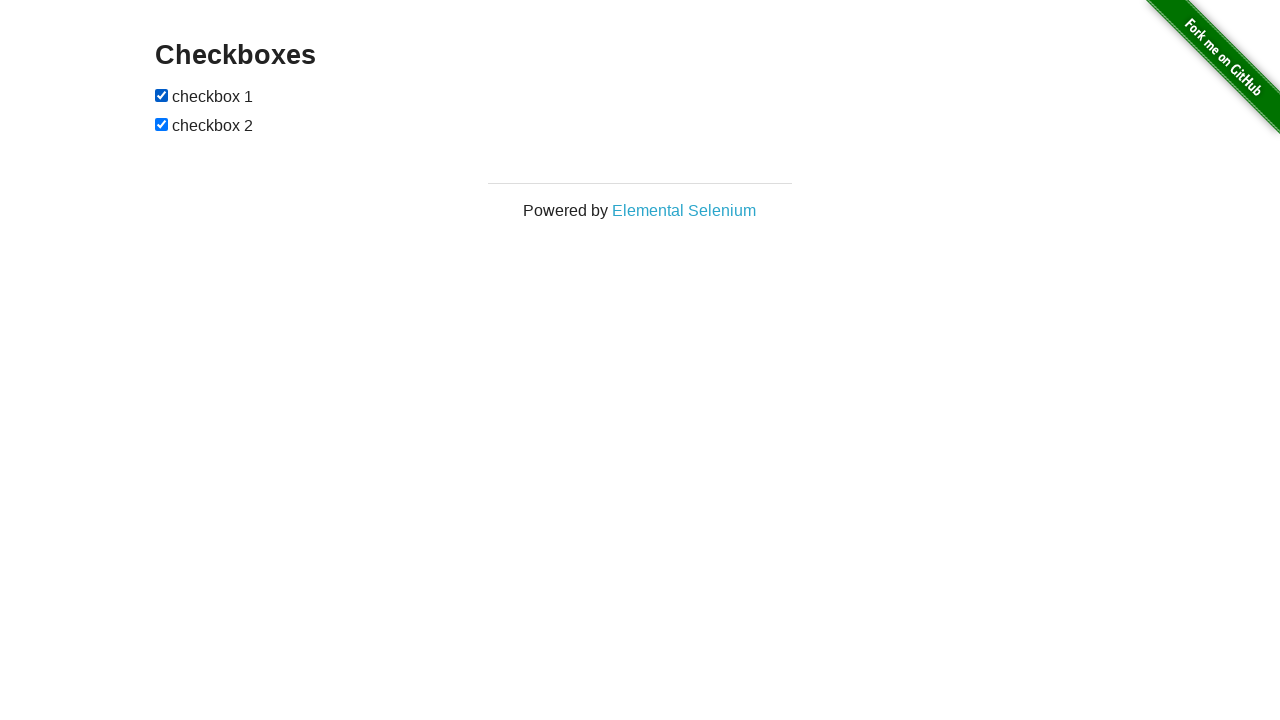